Tests double-click functionality on a button element on a Selenium tutorial blogspot page that demonstrates click and hold actions.

Starting URL: https://selenium08.blogspot.com/2020/01/click-and-hold.html

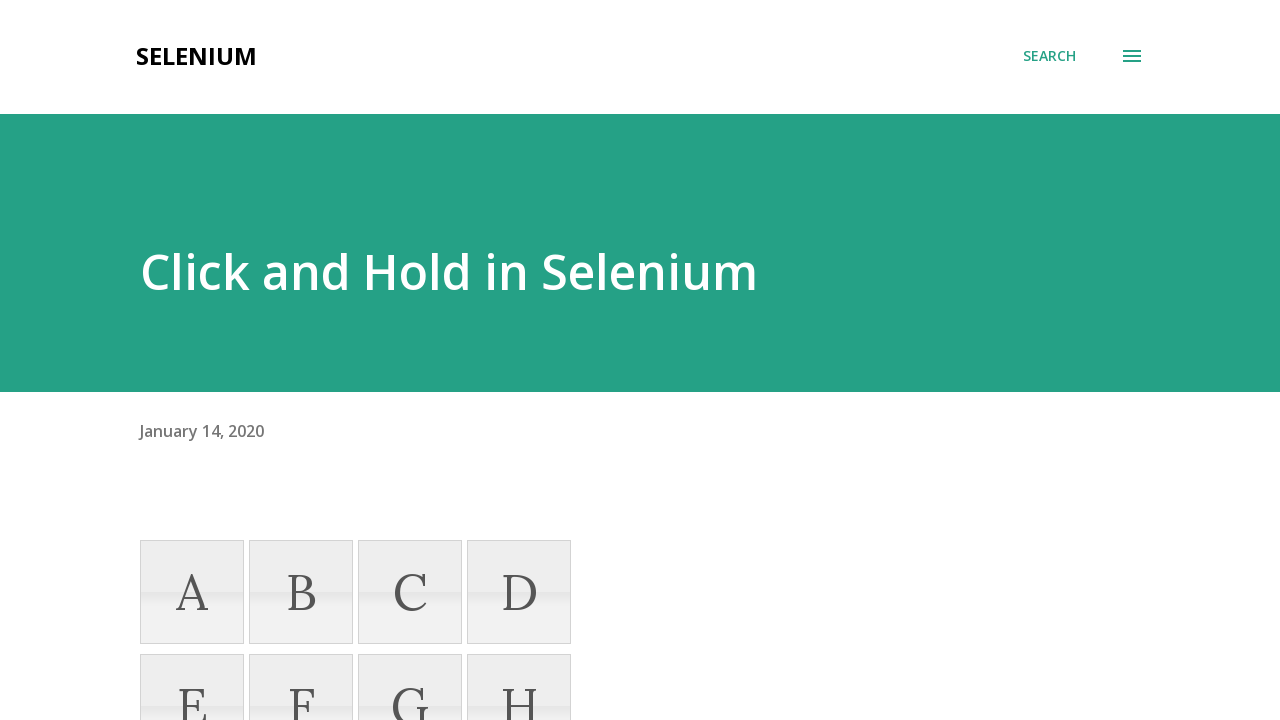

Located button element near Labels section using XPath
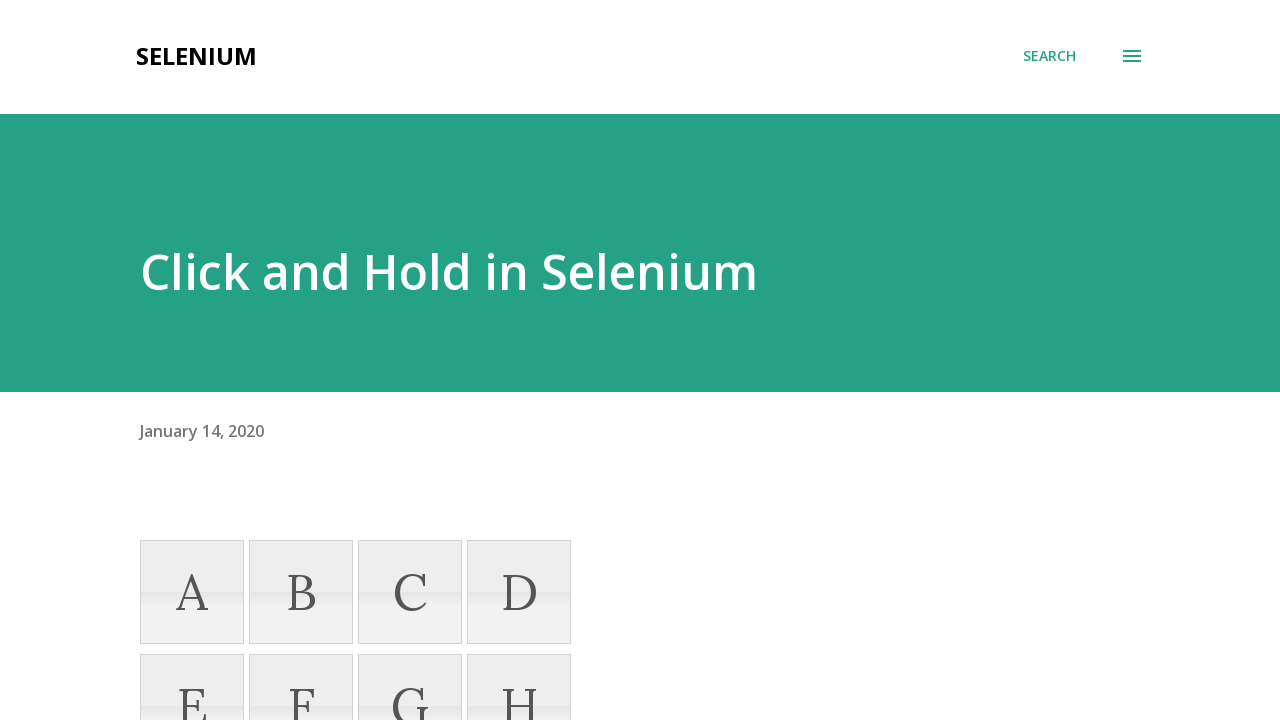

Double-clicked the button element at (858, 360) on xpath=//span[text()='Labels:']/../../../../div[2]/div/div/button
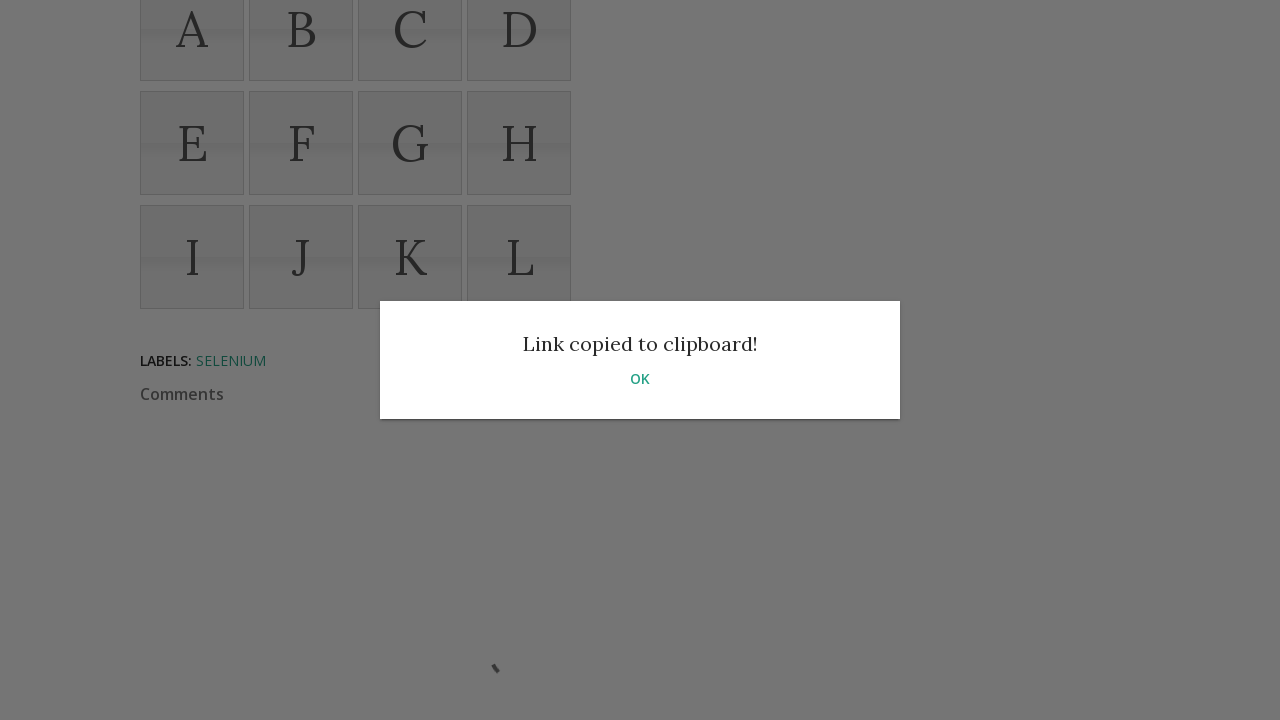

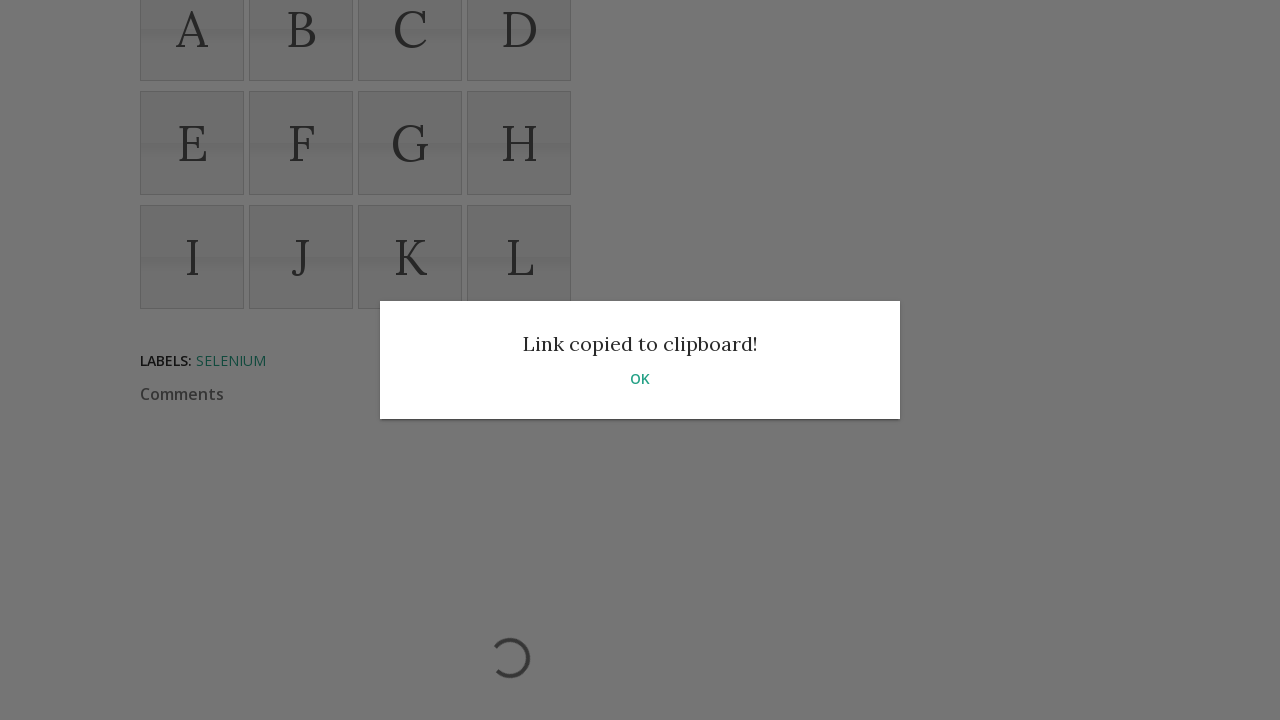